Tests checkbox functionality on Formy project by clicking three checkboxes to toggle their state

Starting URL: https://formy-project.herokuapp.com/checkbox

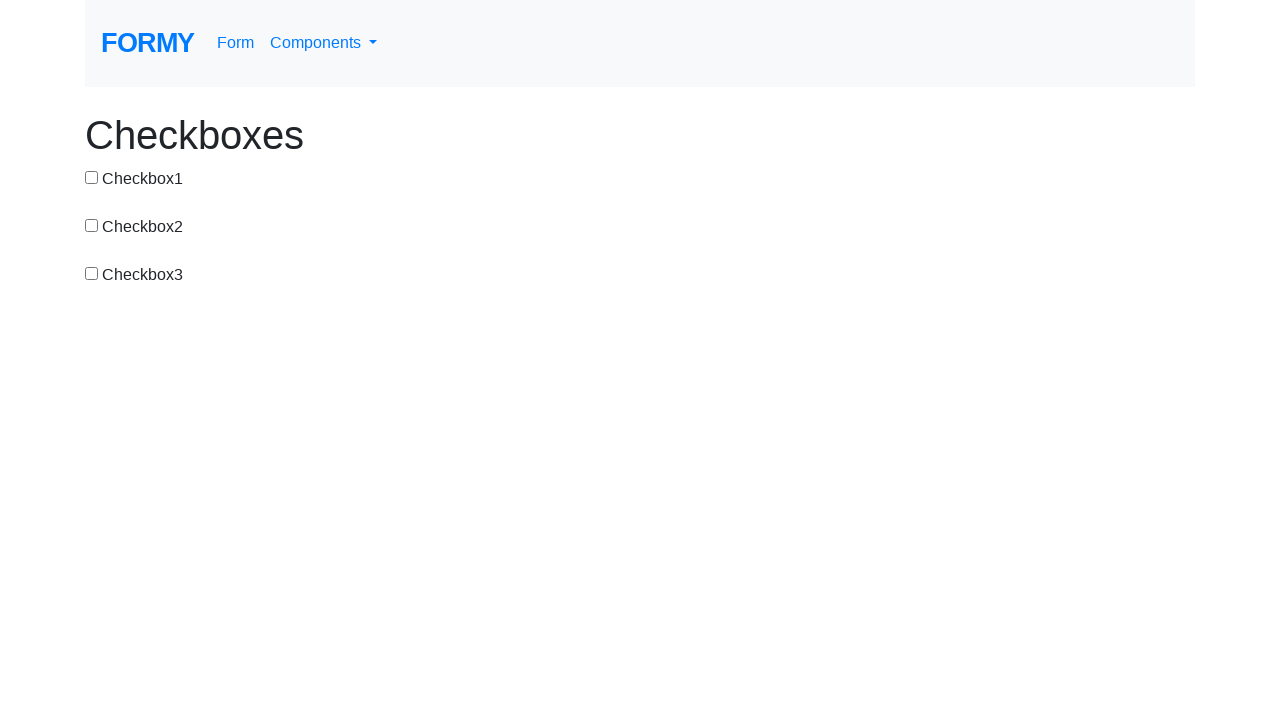

Waited for checkbox elements to load on the page
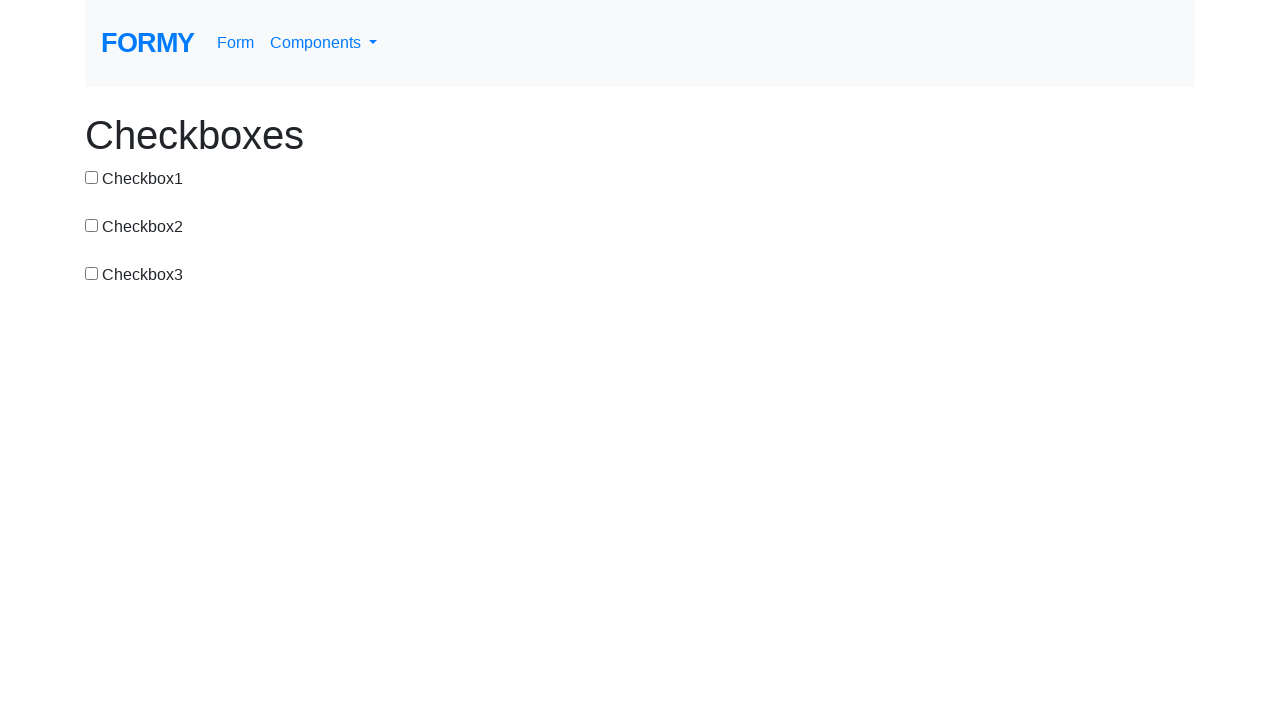

Clicked first checkbox to toggle its state at (92, 177) on #checkbox-1
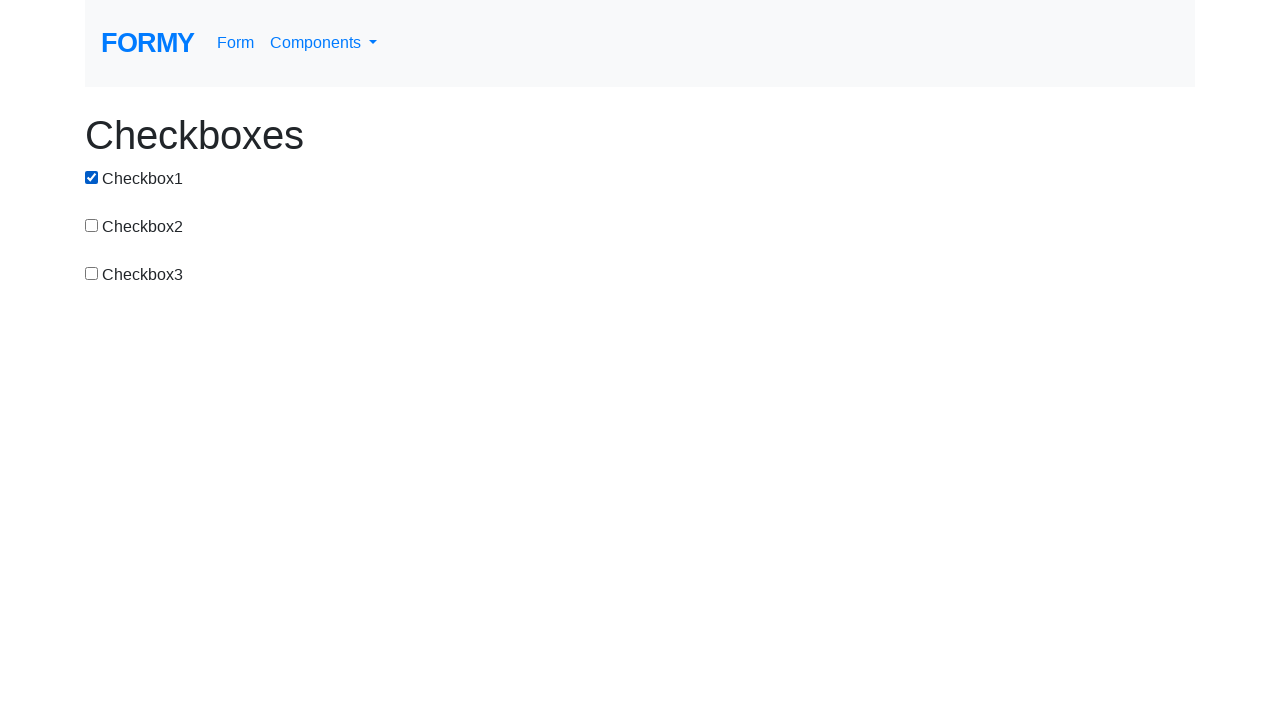

Clicked second checkbox to toggle its state at (92, 225) on #checkbox-2
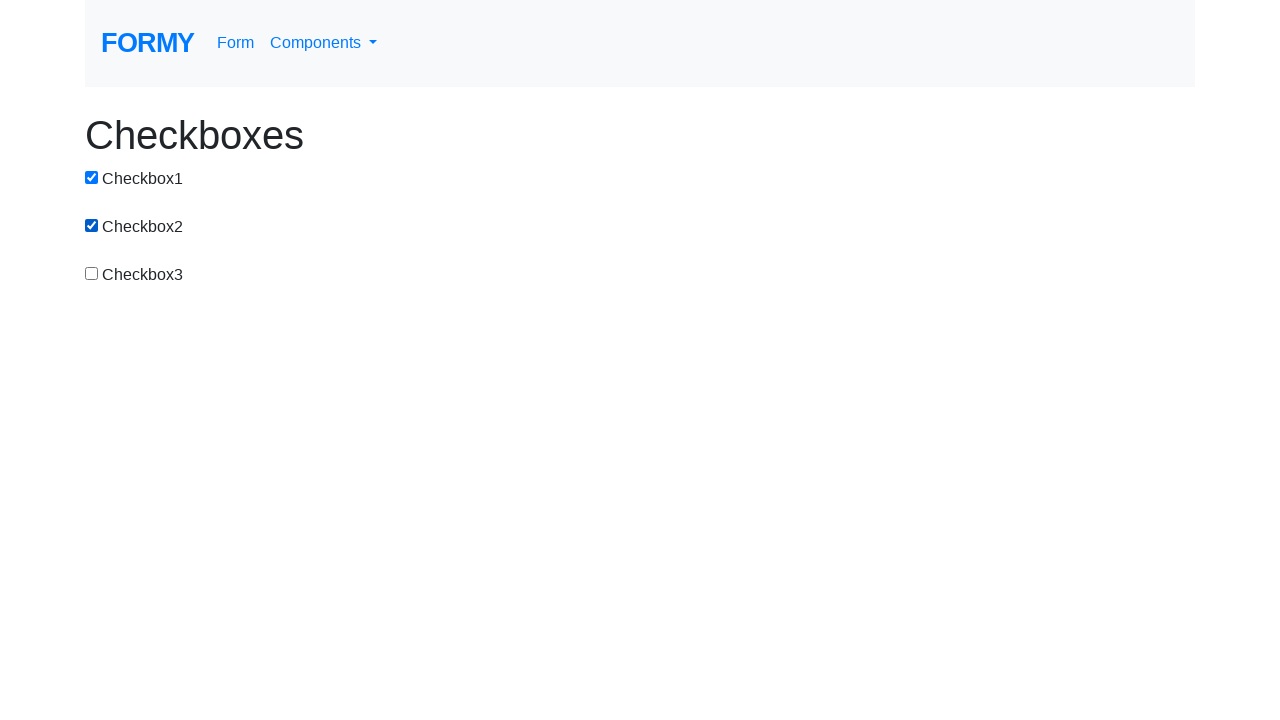

Clicked third checkbox to toggle its state at (92, 273) on #checkbox-3
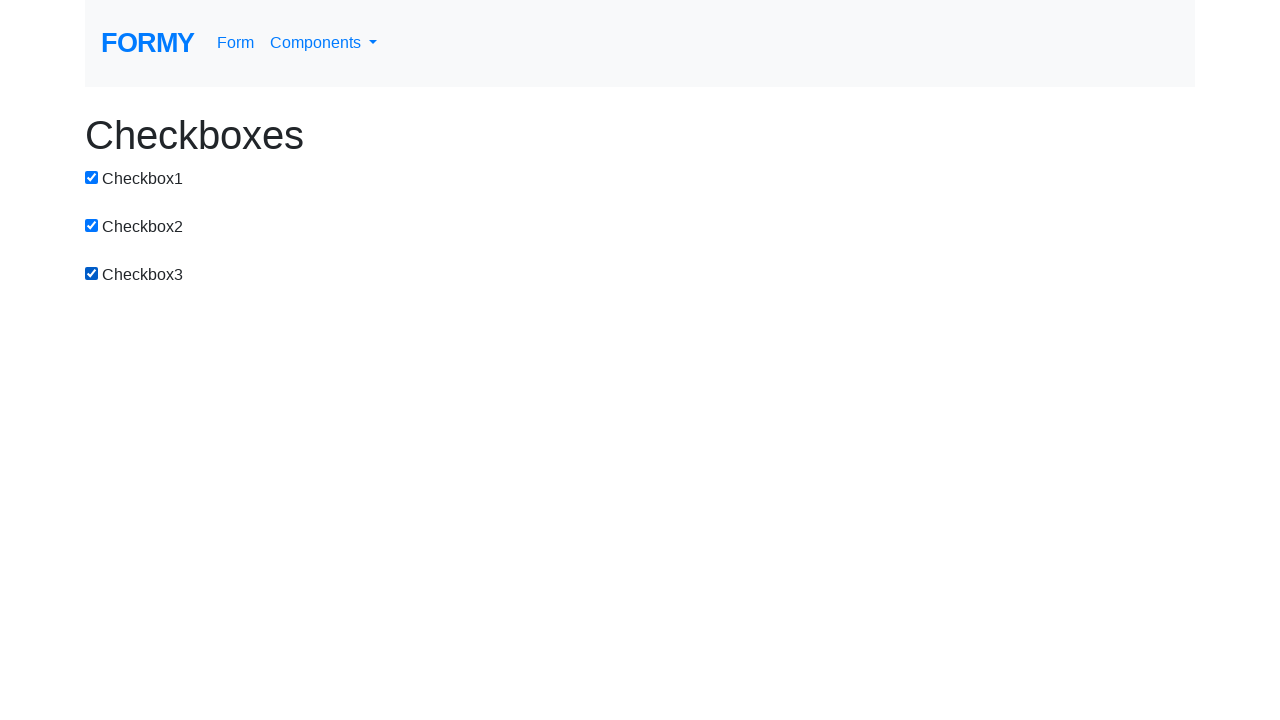

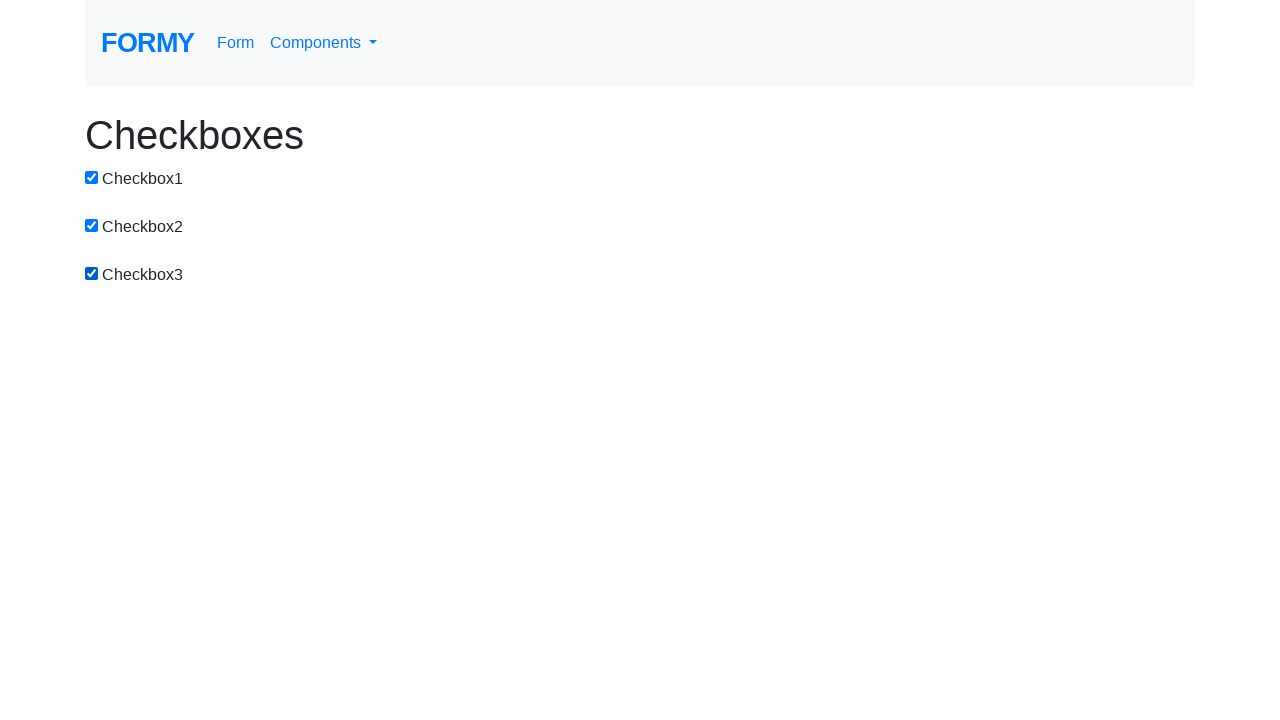